Tests checkbox functionality by checking a single checkbox and verifying the checked state message

Starting URL: https://www.lambdatest.com/selenium-playground/checkbox-demo

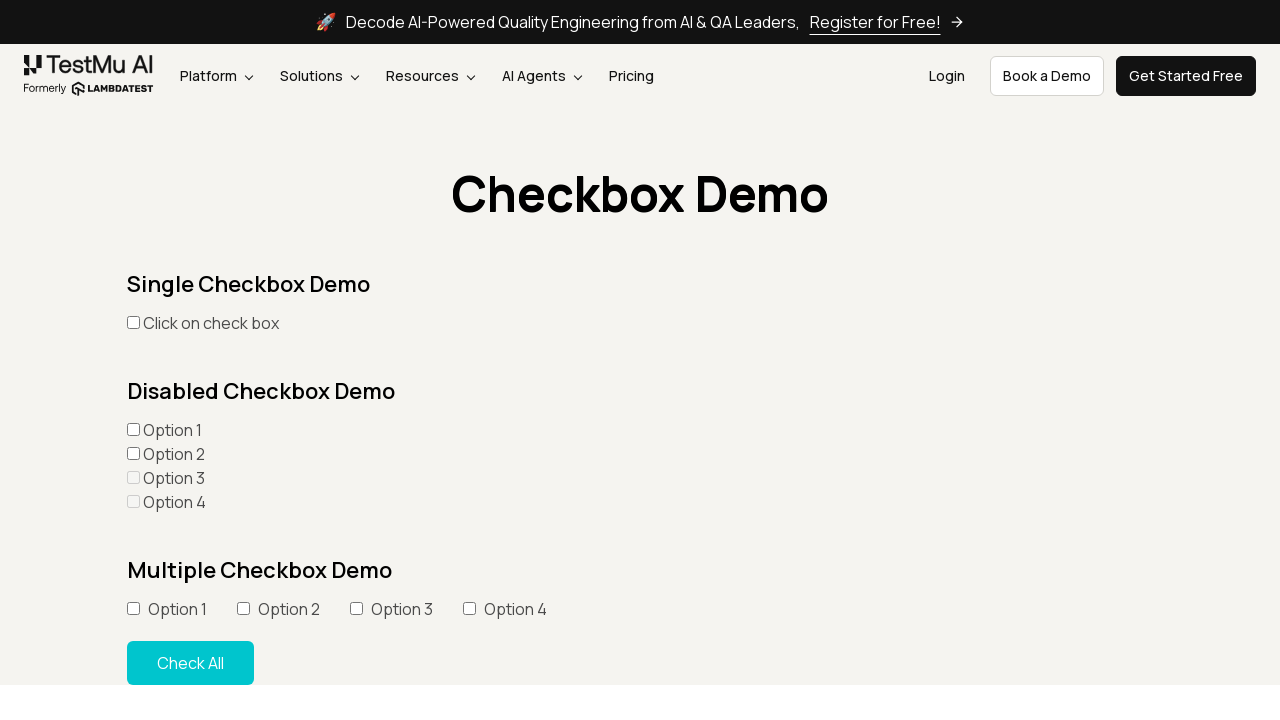

Checked the single checkbox in the Single Checkbox Demo section at (133, 322) on xpath=.//h2[text()='Single Checkbox Demo']/following-sibling::label/input
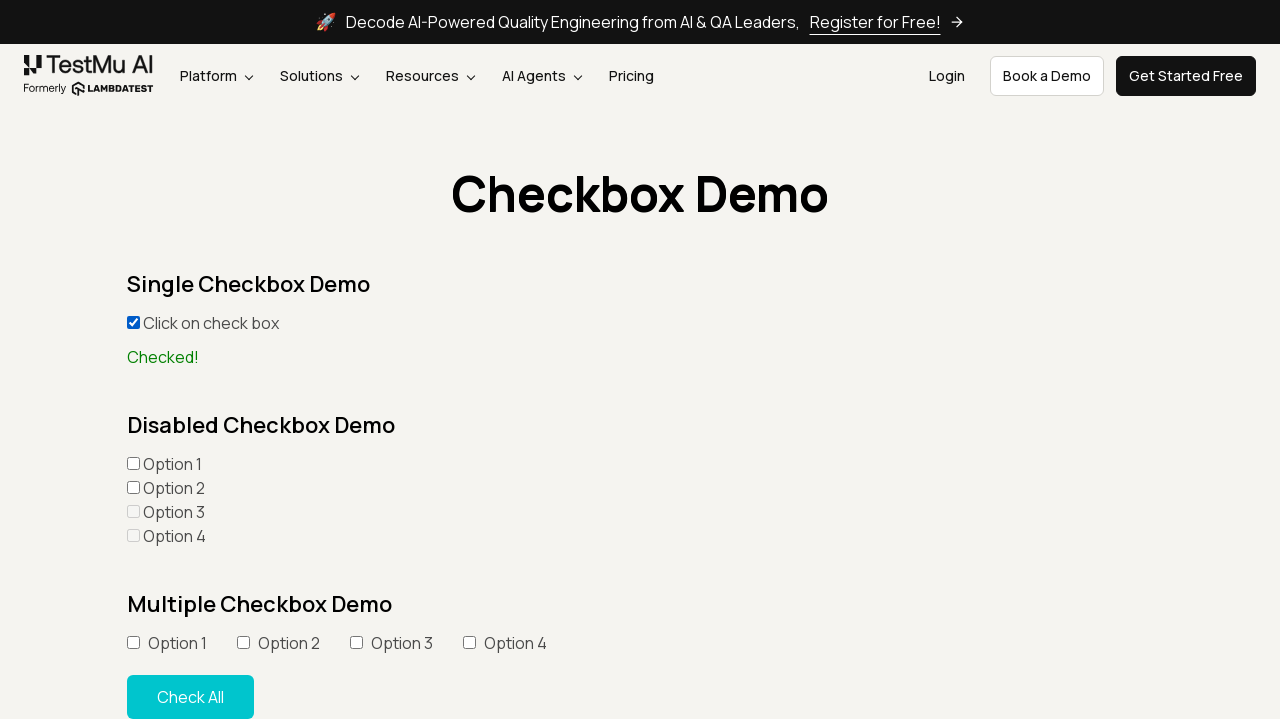

Waited for the checked state message to appear
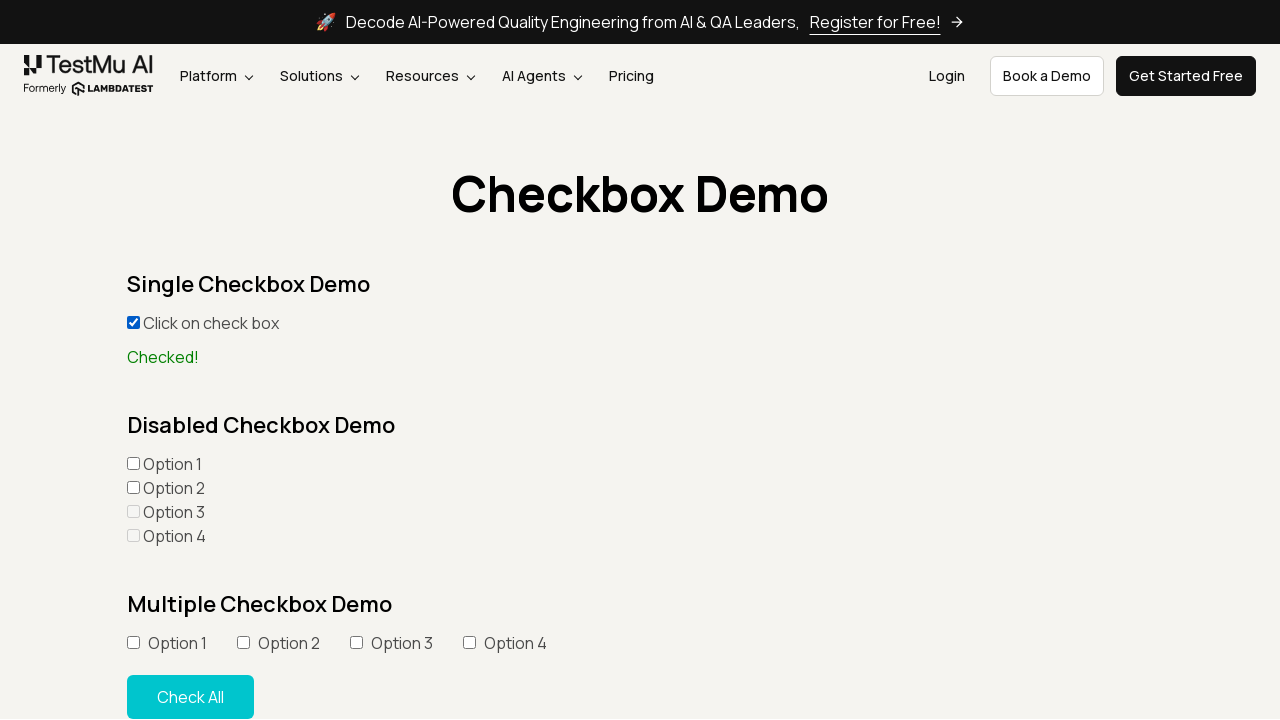

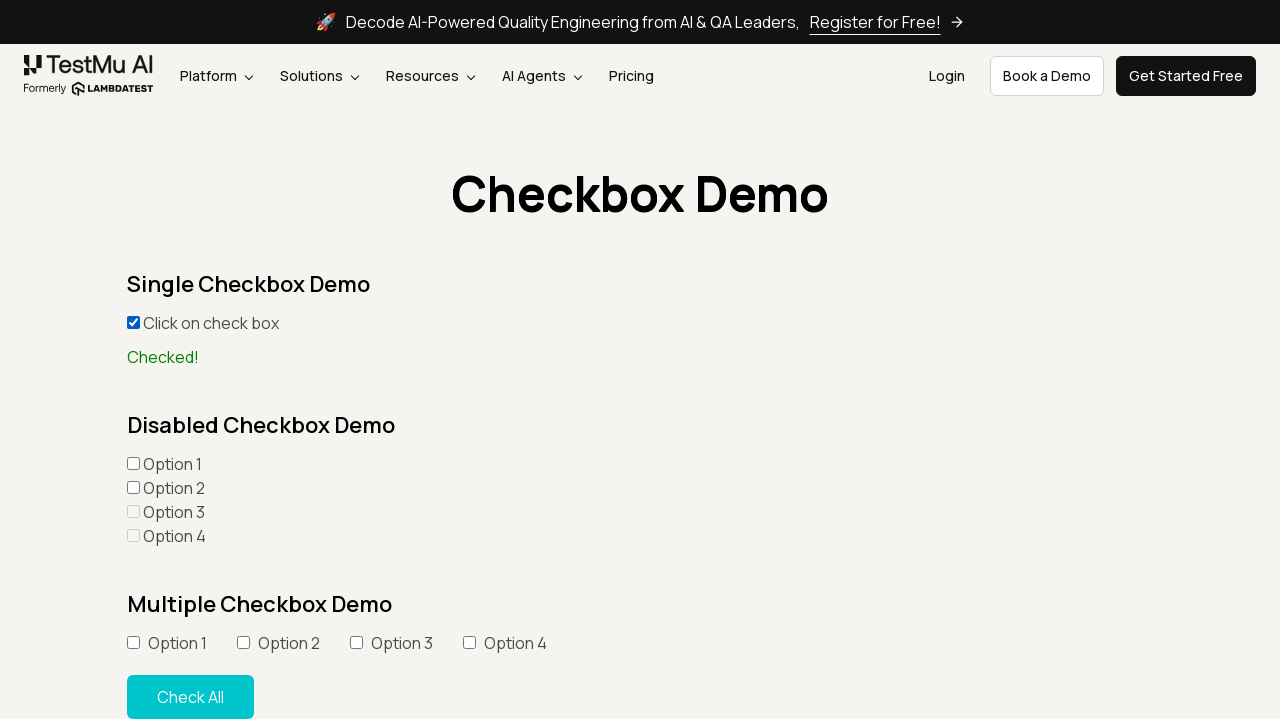